Tests JavaScript alert acceptance by clicking a button, accepting the alert, and verifying the success message

Starting URL: https://testcenter.techproeducation.com/index.php?page=javascript-alerts

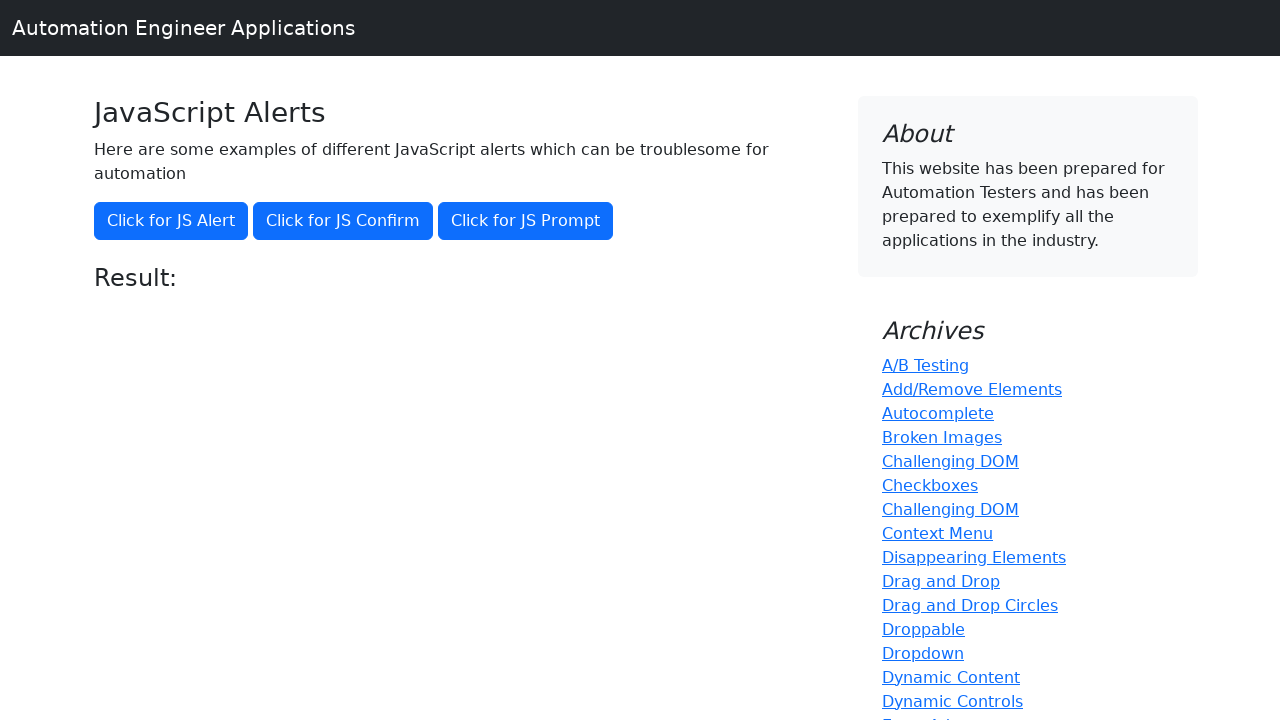

Clicked the first button to trigger JavaScript alert at (171, 221) on (//button[@class='btn btn-primary'])[1]
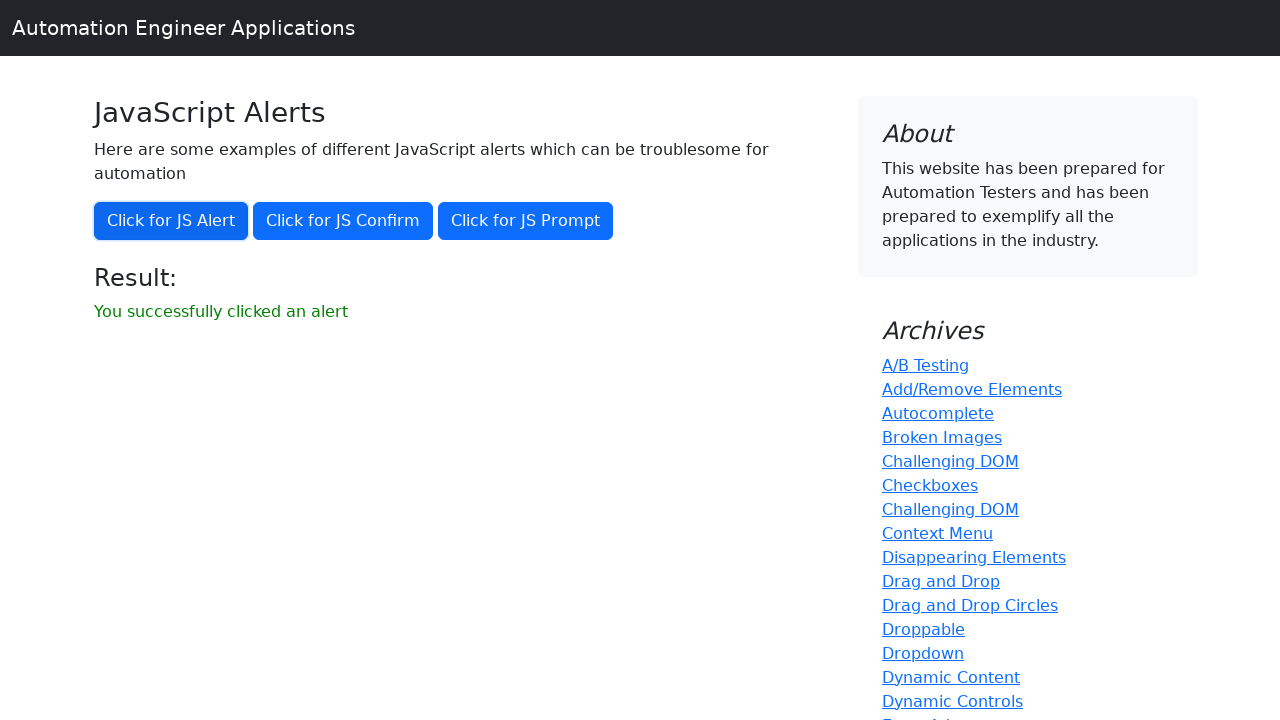

Set up dialog handler to accept alerts
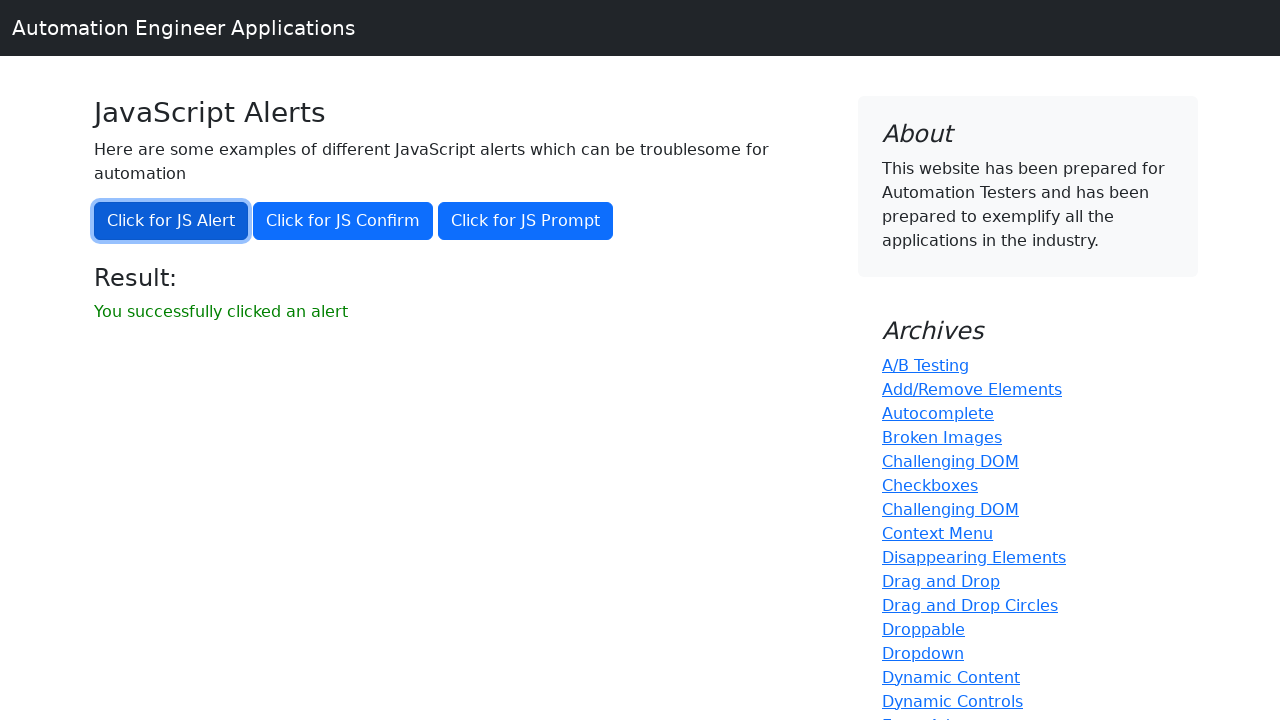

Located result message element
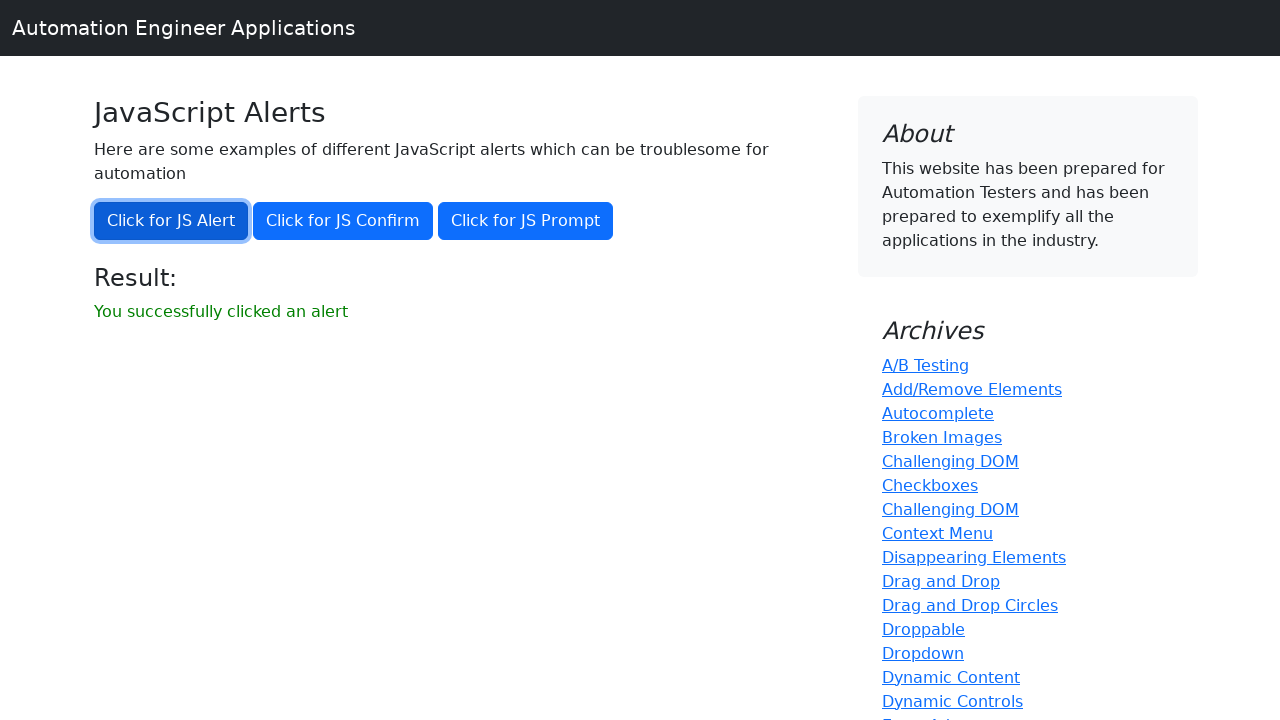

Verified success message 'You successfully clicked an alert' displayed
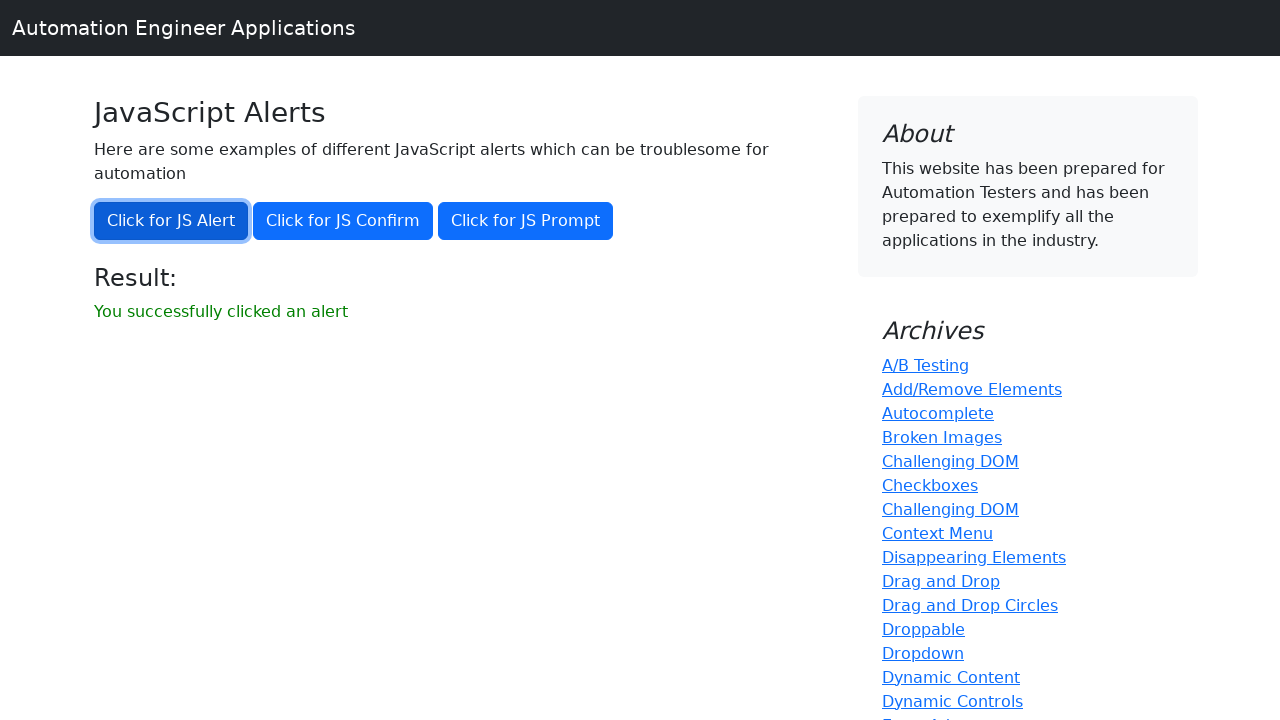

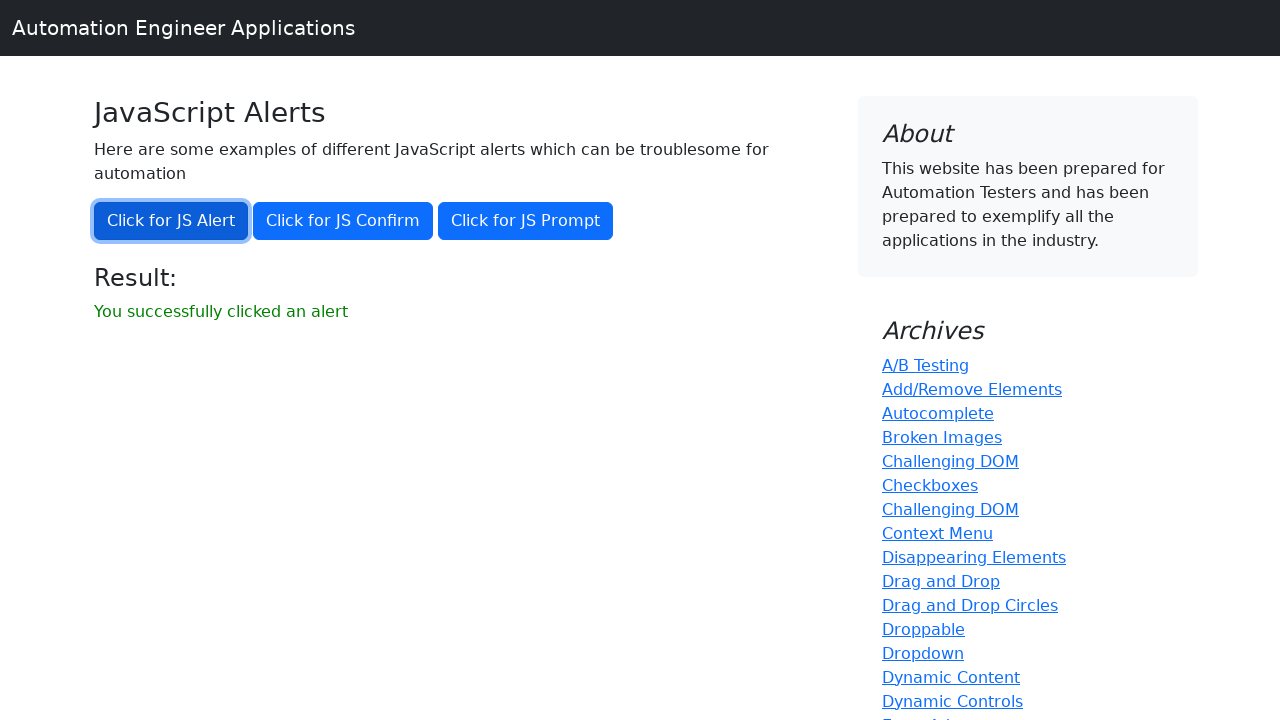